Tests dynamic controls with explicit waits by removing and adding elements, verifying visibility messages

Starting URL: https://the-internet.herokuapp.com/dynamic_controls

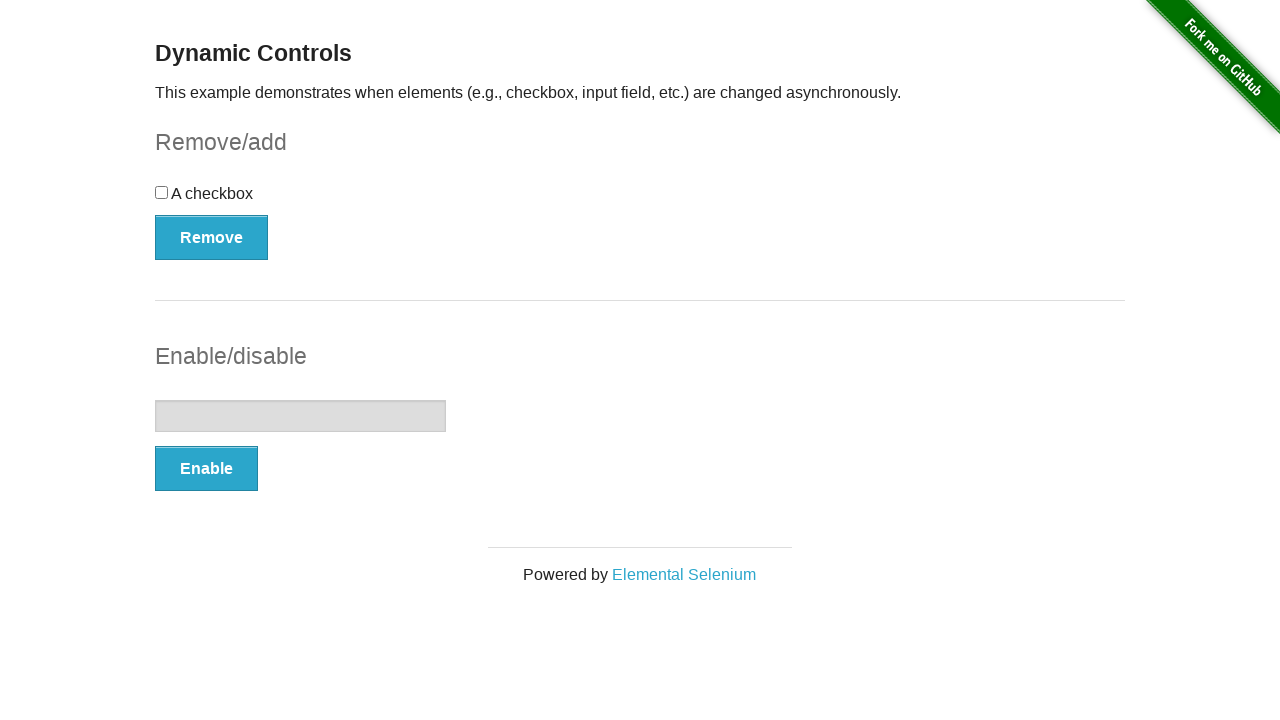

Clicked Remove button to remove dynamic element at (212, 237) on xpath=//button[text() = 'Remove']
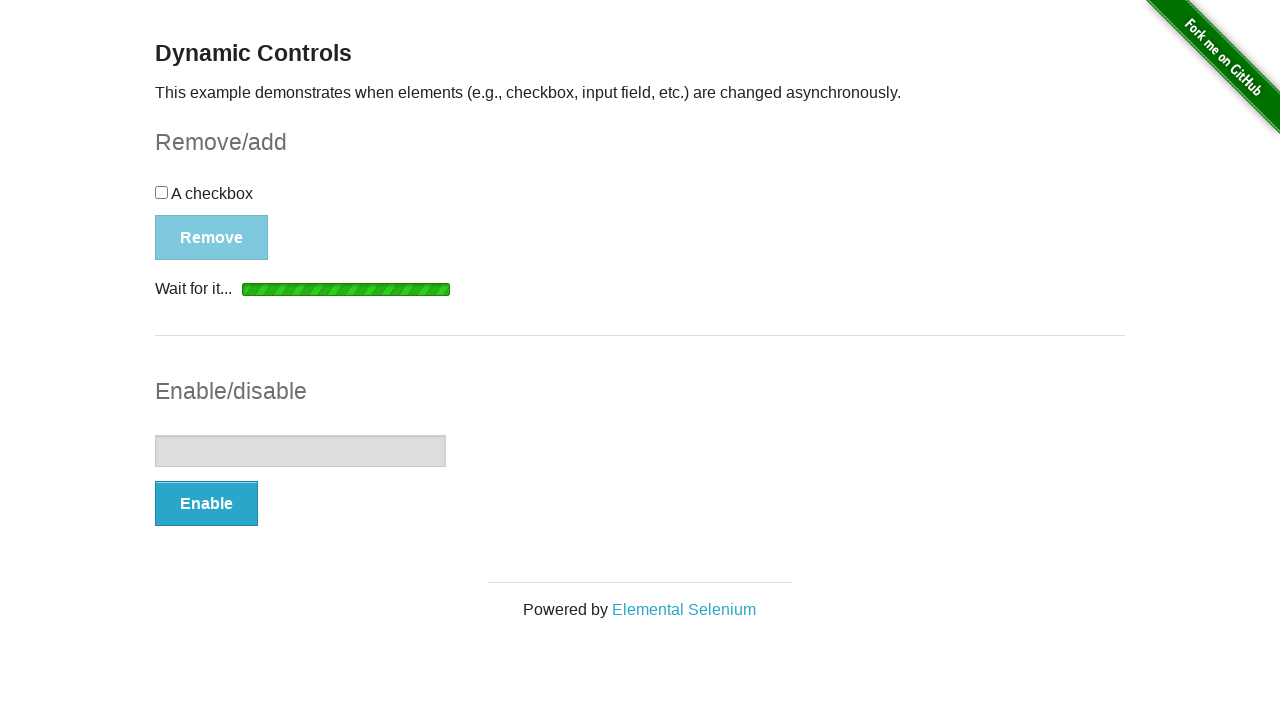

Verified 'It's gone!' message appeared after element removal
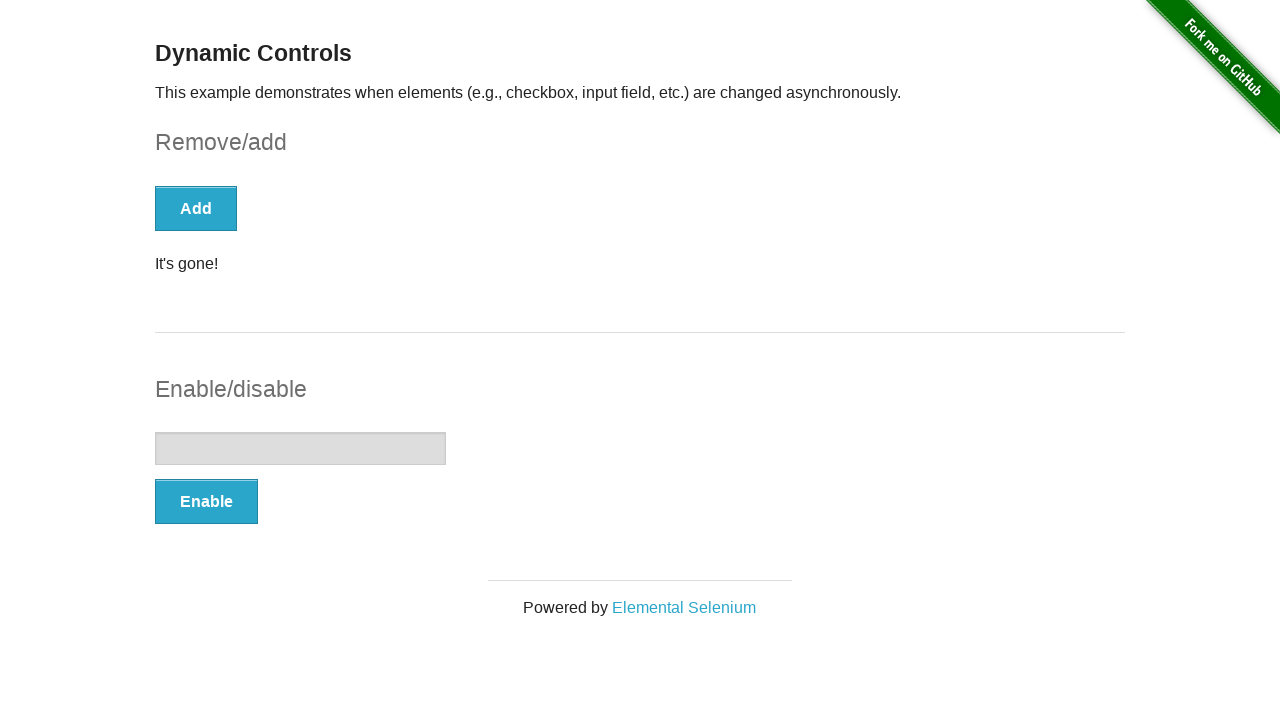

Clicked Add button to restore dynamic element at (196, 208) on xpath=//*[text()='Add']
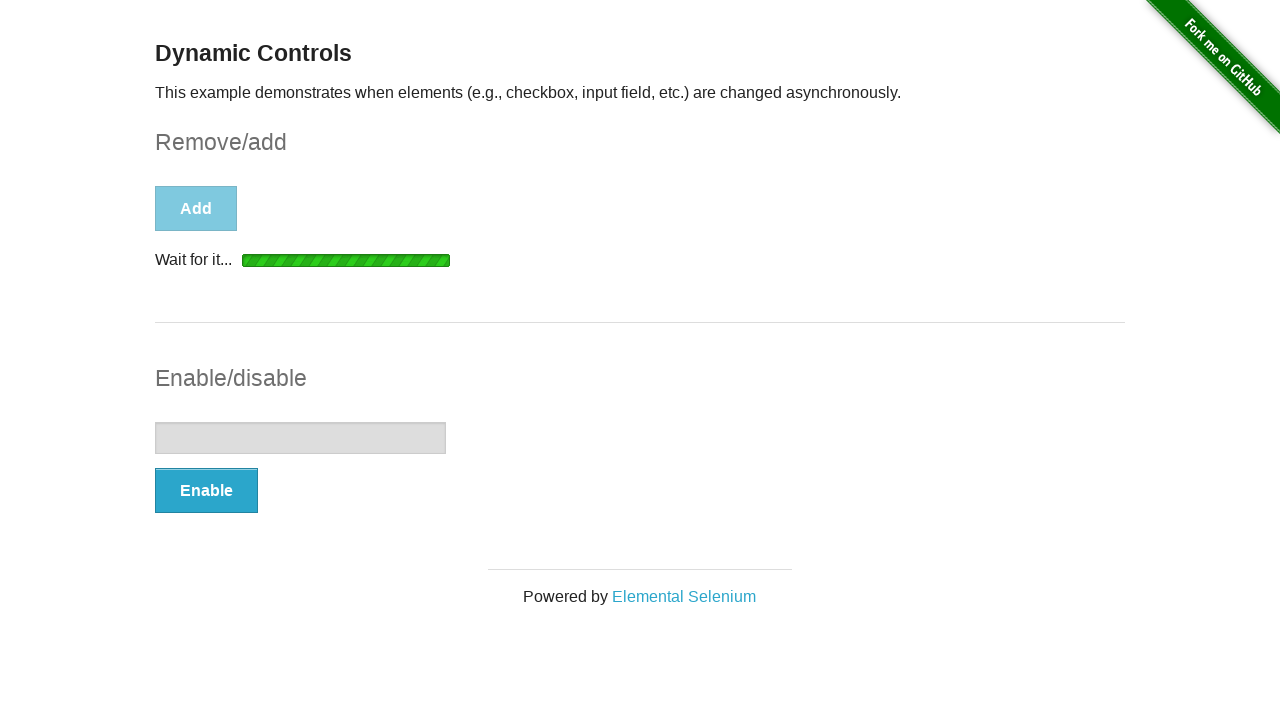

Verified 'It's back!' message appeared after element was restored
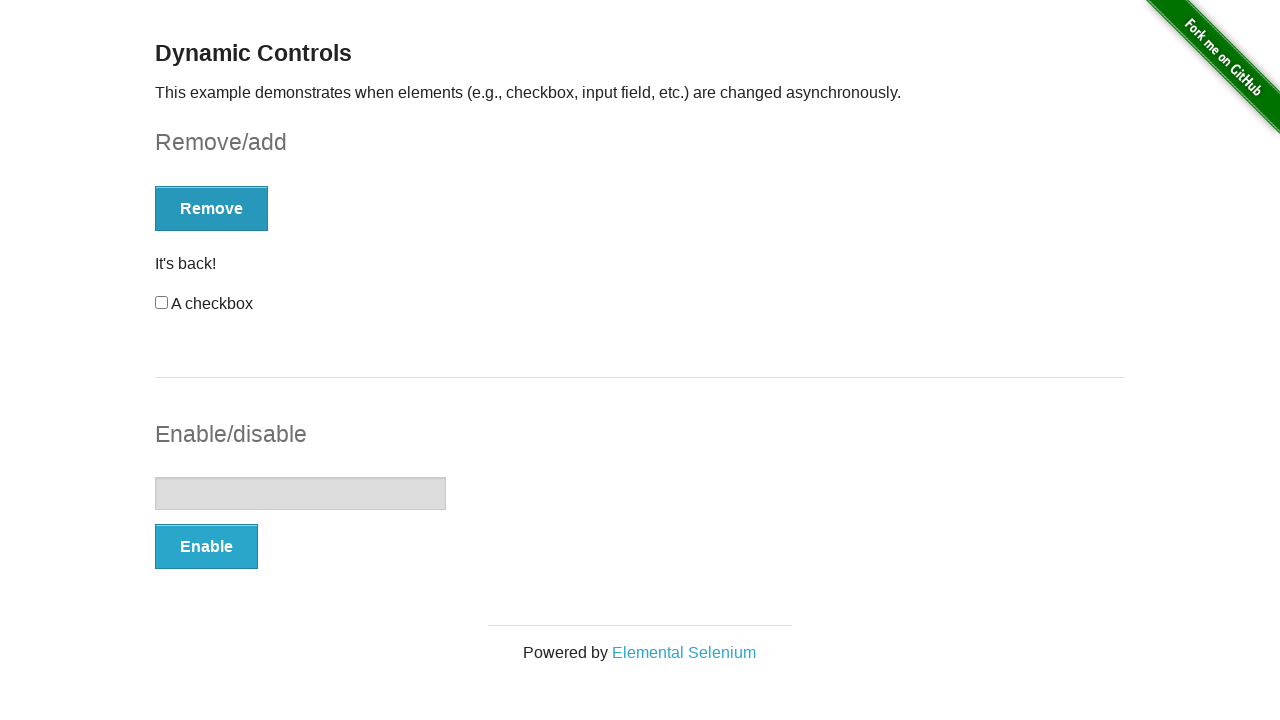

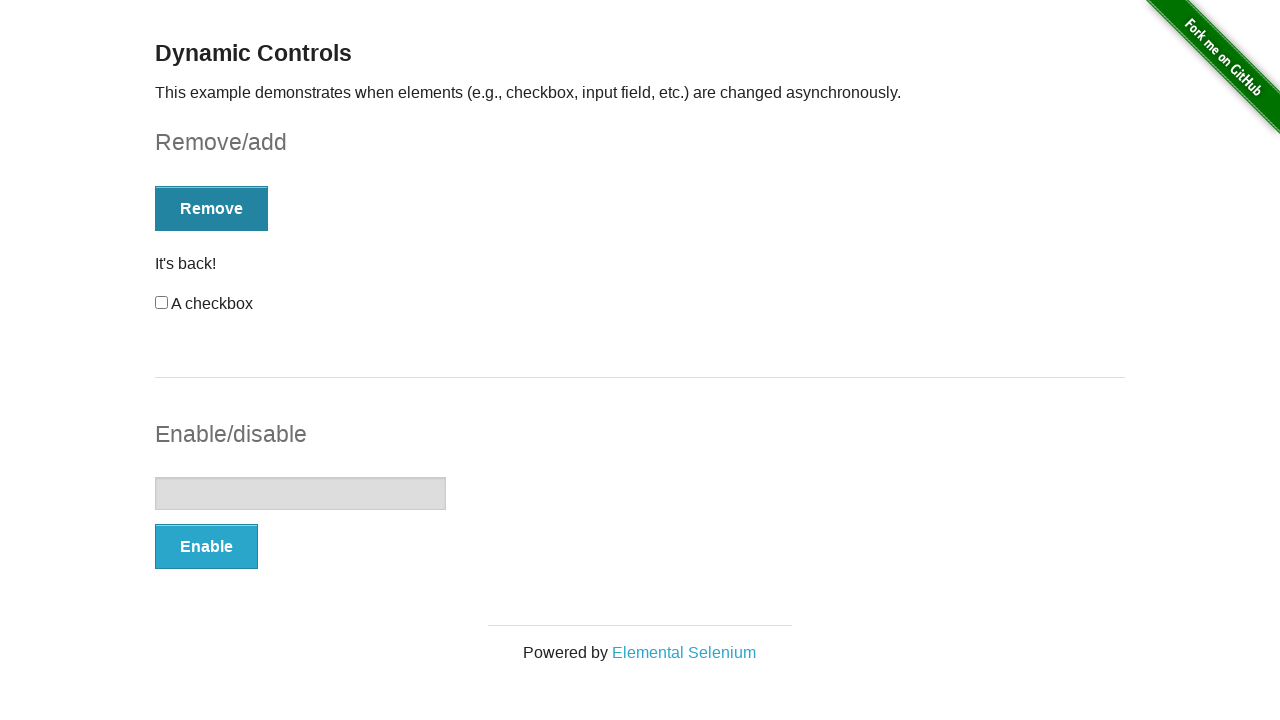